Tests drag-and-drop functionality by switching to an iframe and dragging an element onto a drop target on the jQuery UI demo page

Starting URL: http://jqueryui.com/droppable/

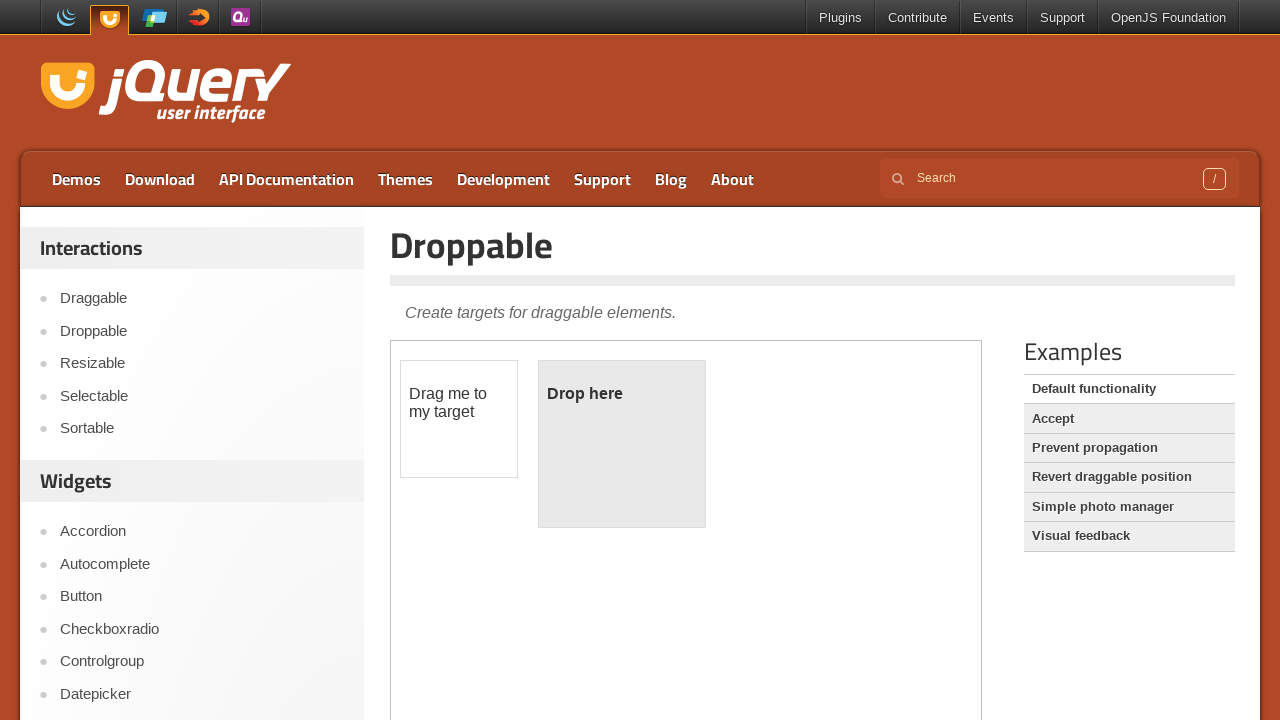

Located the demo iframe
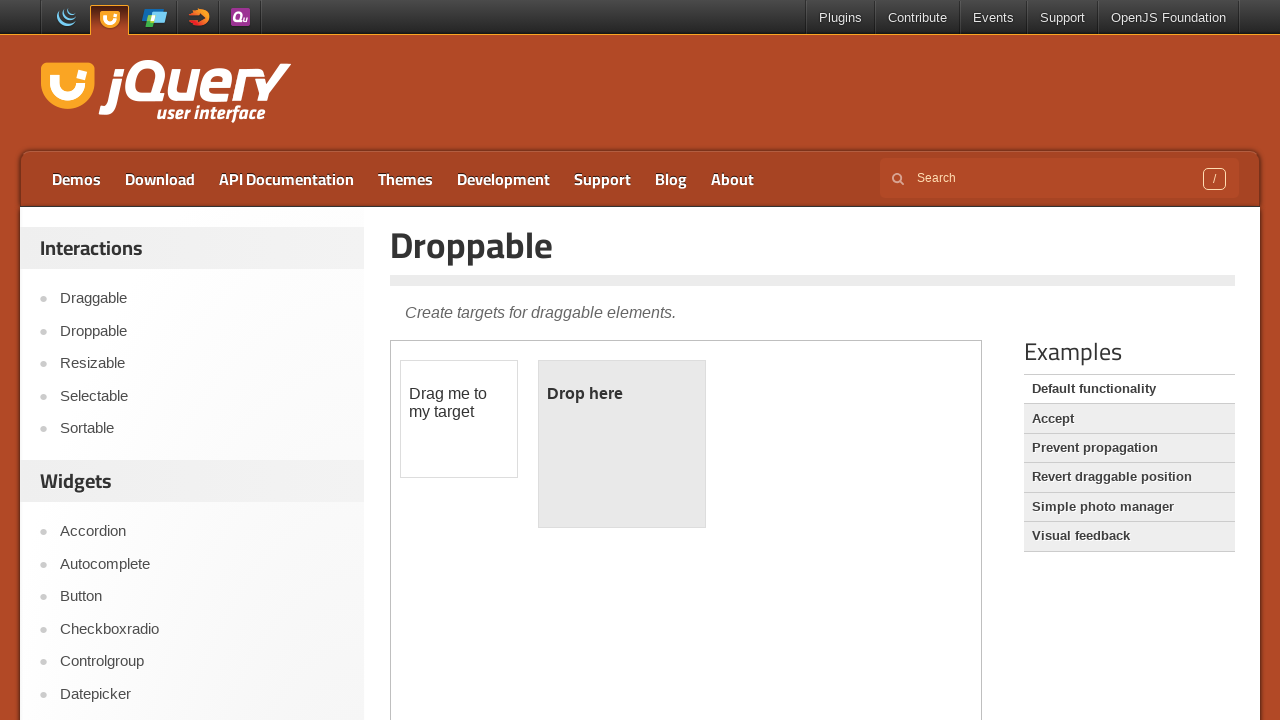

Located the draggable element within the iframe
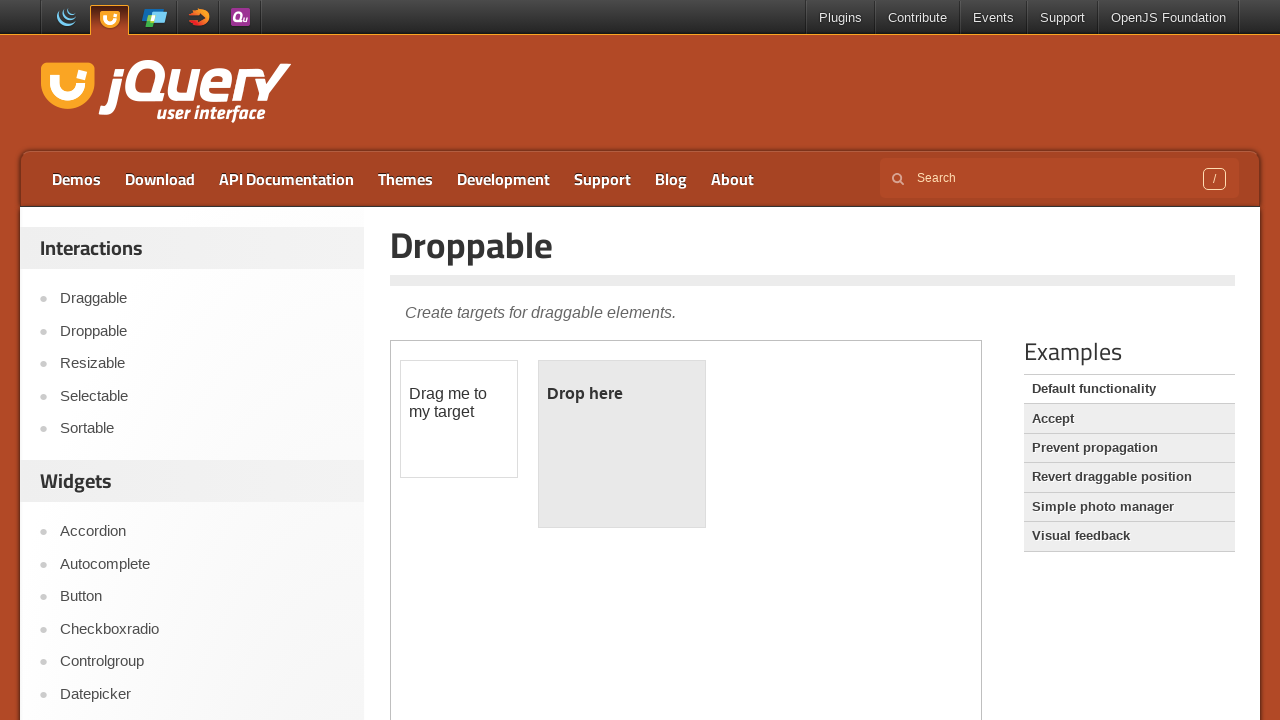

Located the droppable target element within the iframe
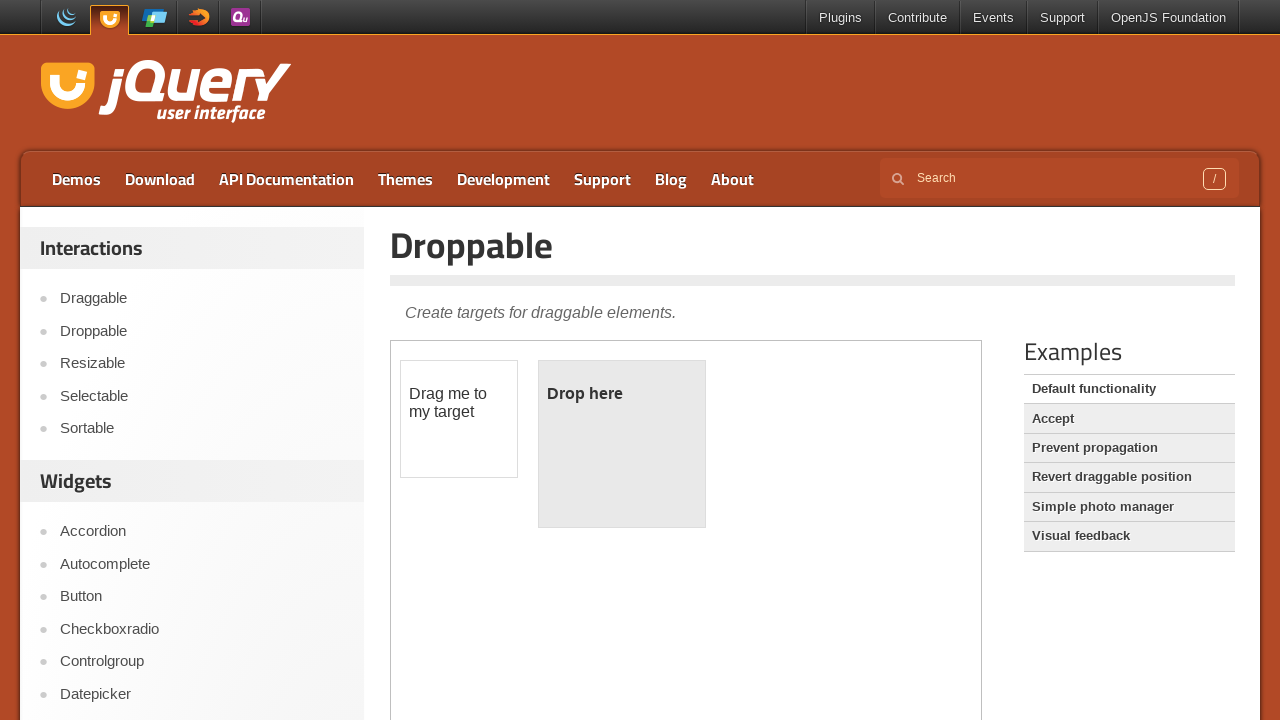

Dragged the draggable element onto the droppable target at (622, 444)
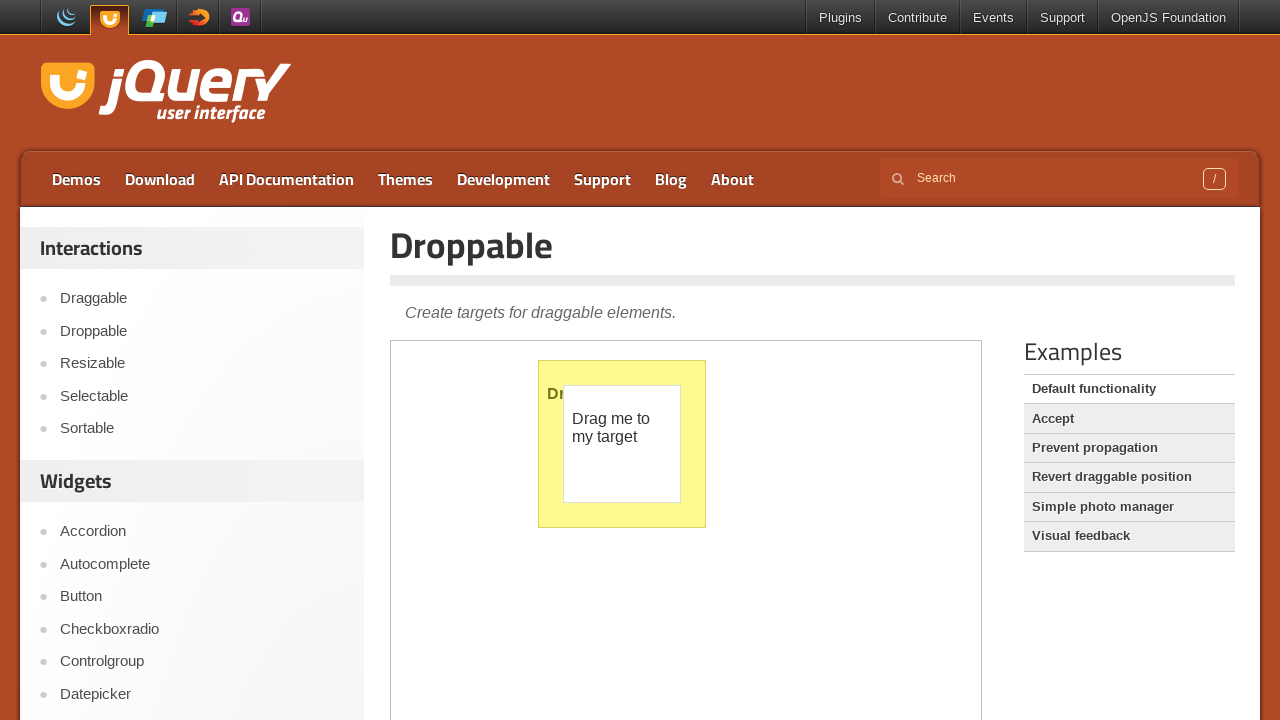

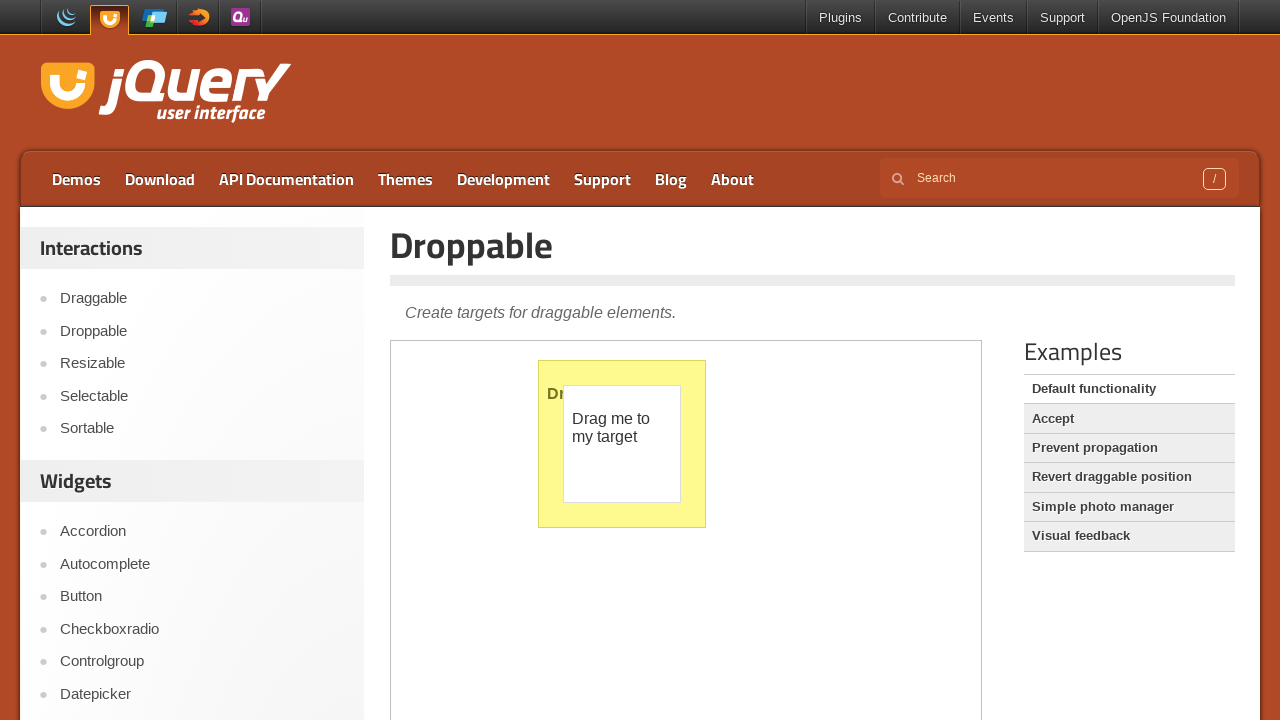